Opens USPS homepage and clicks on the Send Mail & Packages link, then verifies navigation to the correct page.

Starting URL: https://www.usps.com/

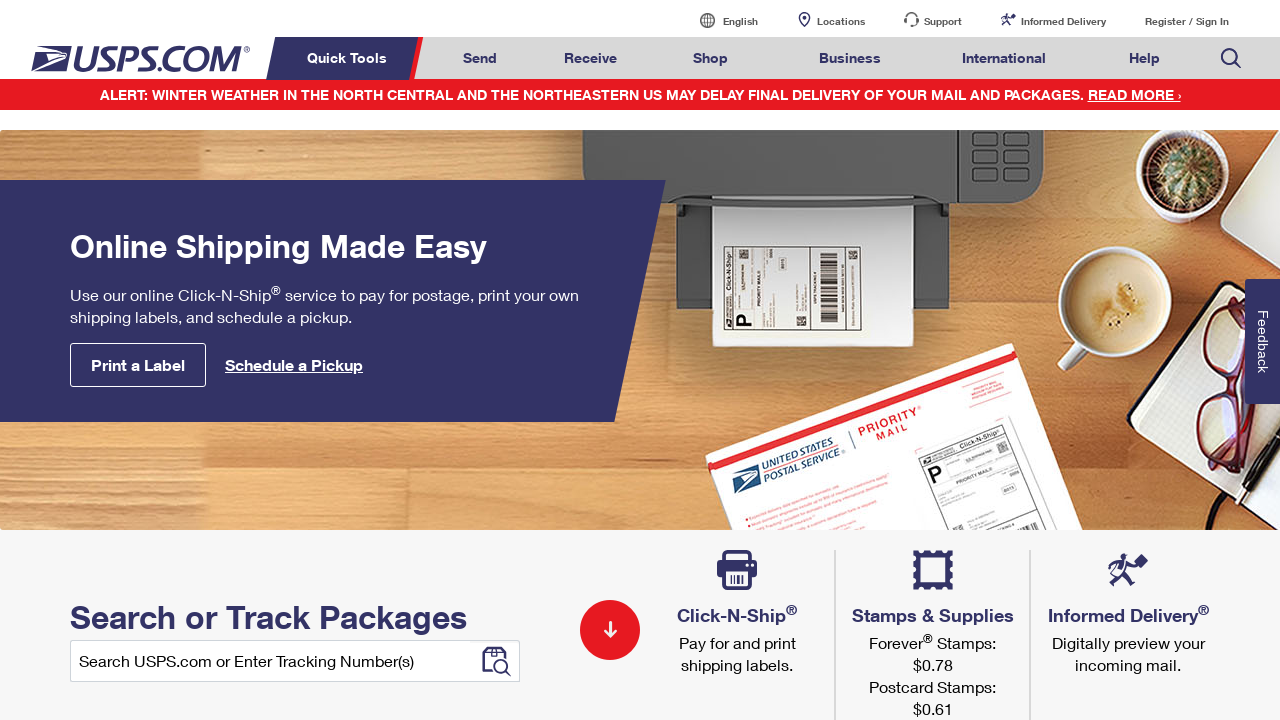

Clicked on Send Mail & Packages link at (480, 58) on a#mail-ship-width
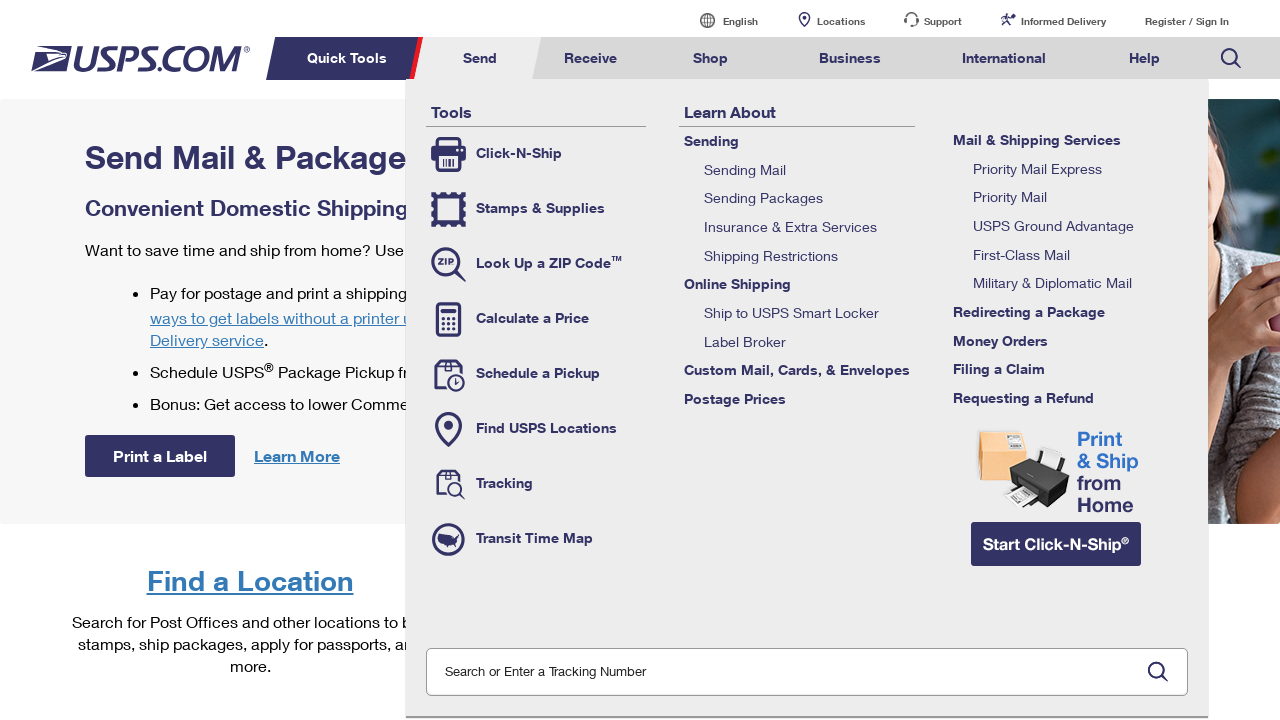

Page loaded and DOM content ready
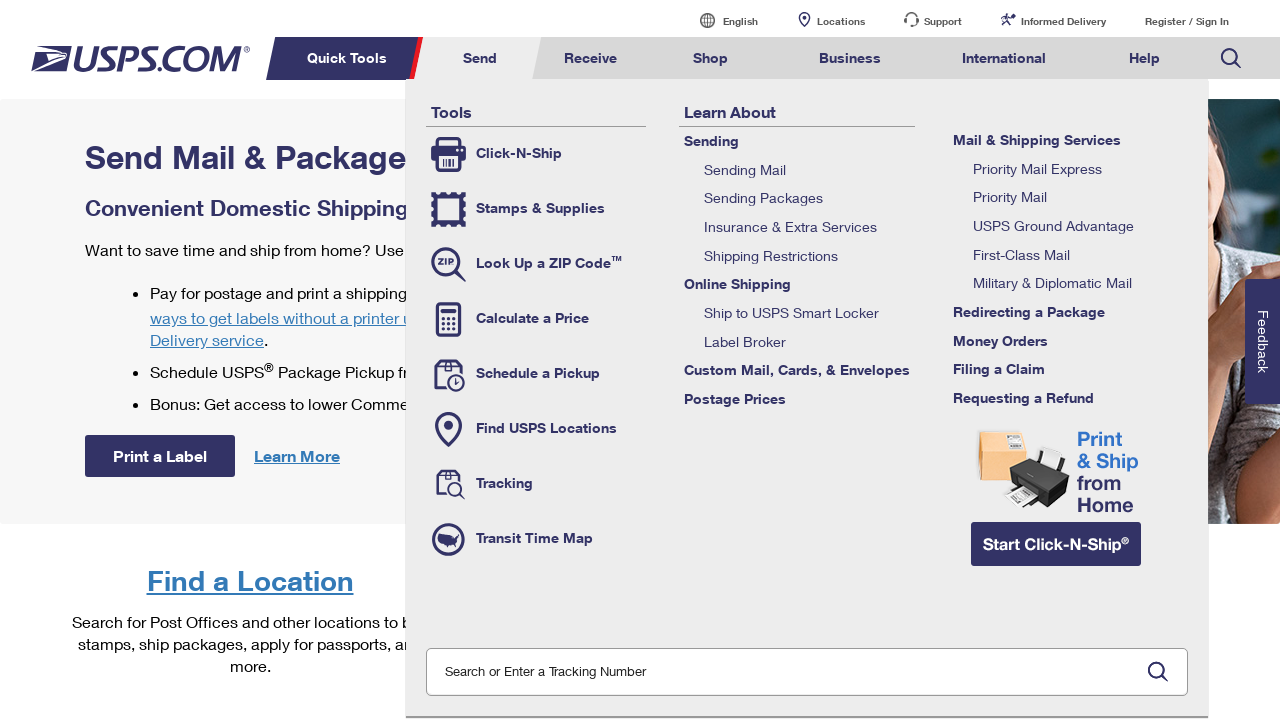

Verified page title is 'Send Mail & Packages | USPS'
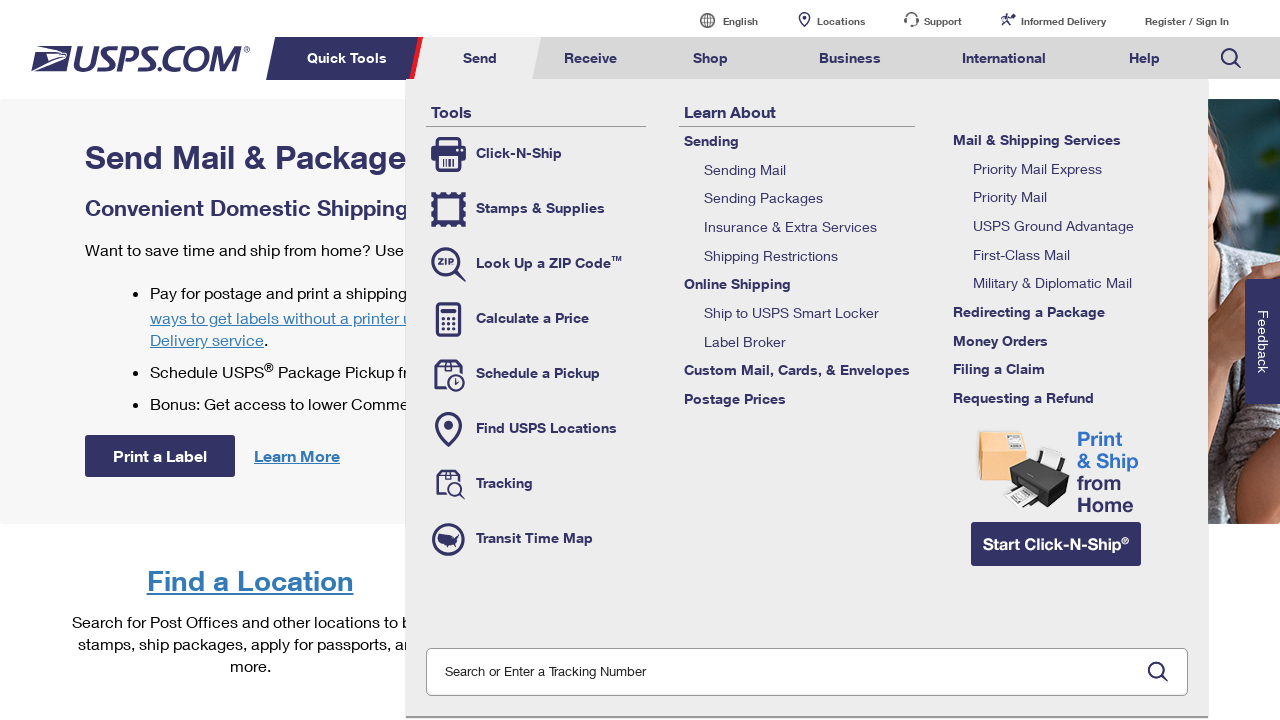

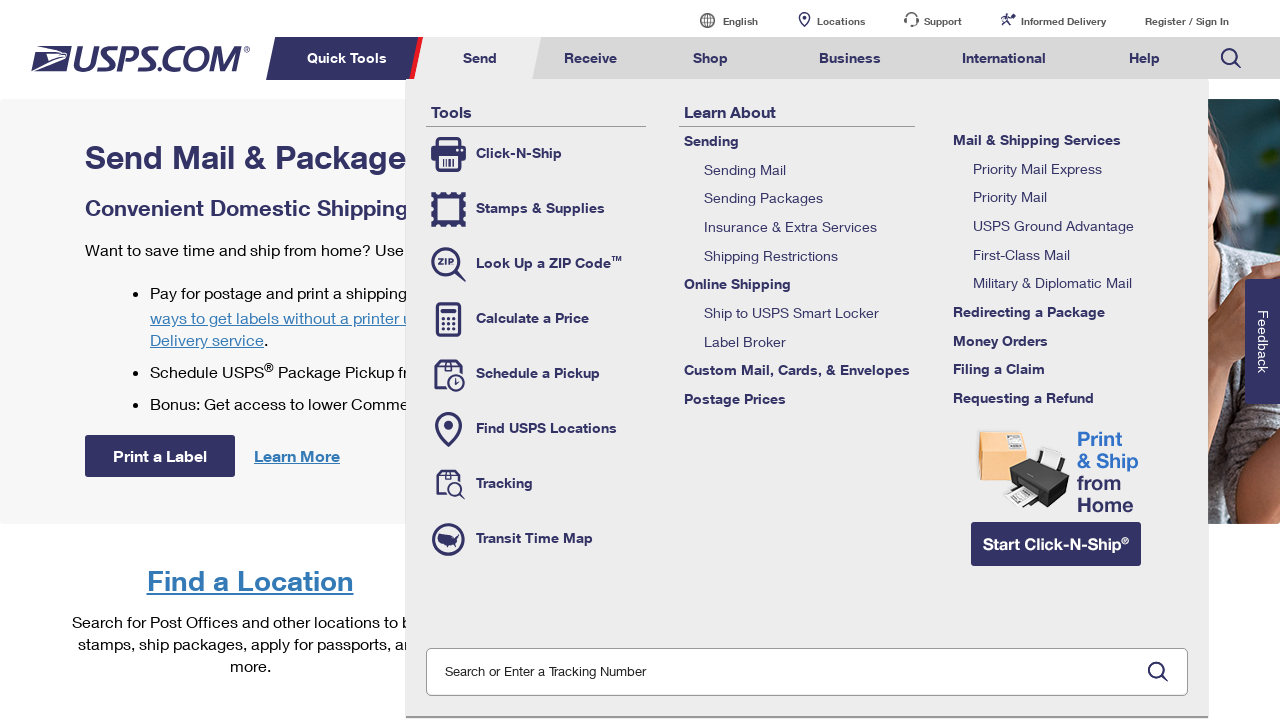